Tests navigation to Browse Languages, selecting B submenu, and clicking on BASIC language link.

Starting URL: http://www.99-bottles-of-beer.net/

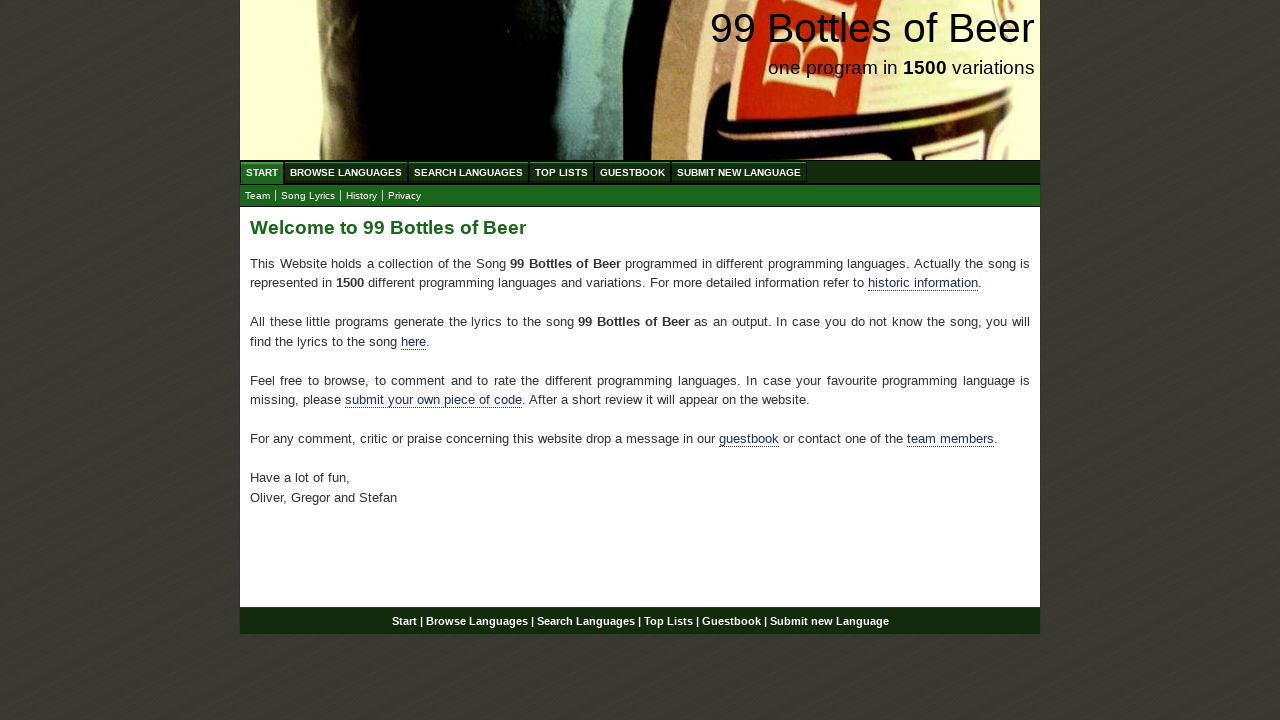

Clicked on Browse Languages menu at (346, 172) on xpath=//li/a[@href='/abc.html']
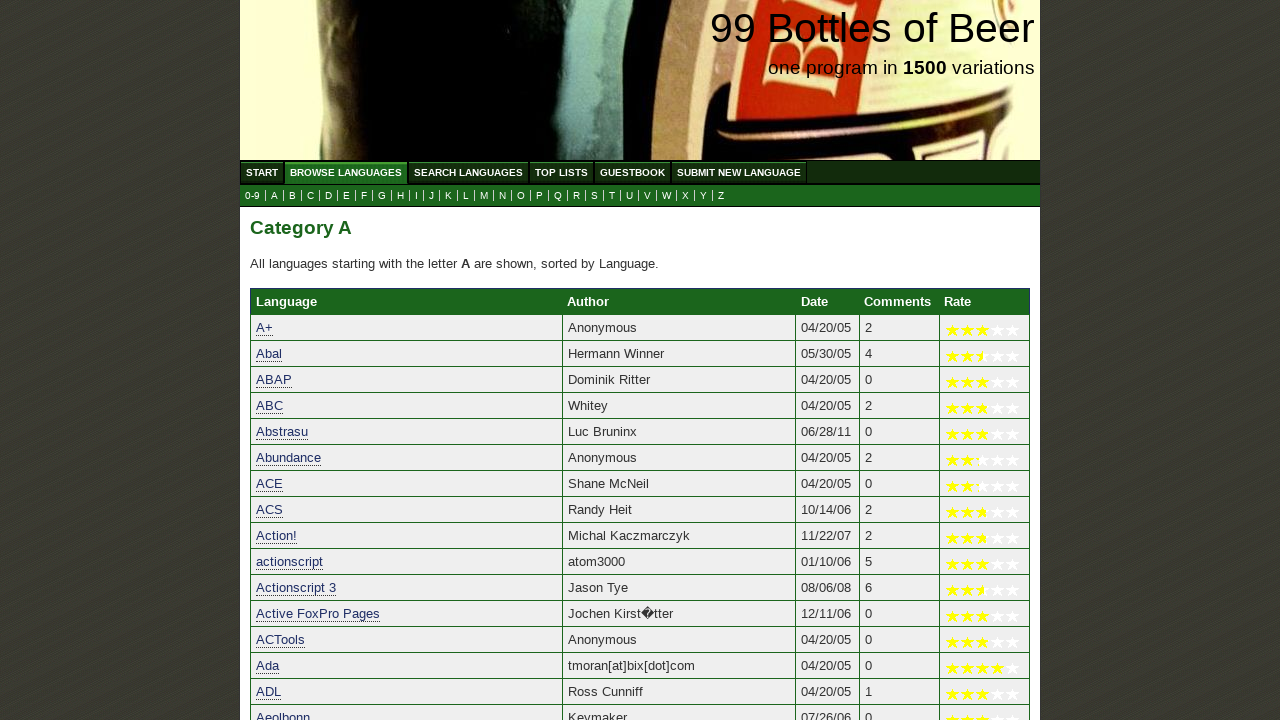

Clicked on B submenu at (292, 196) on xpath=//a[@href='b.html']
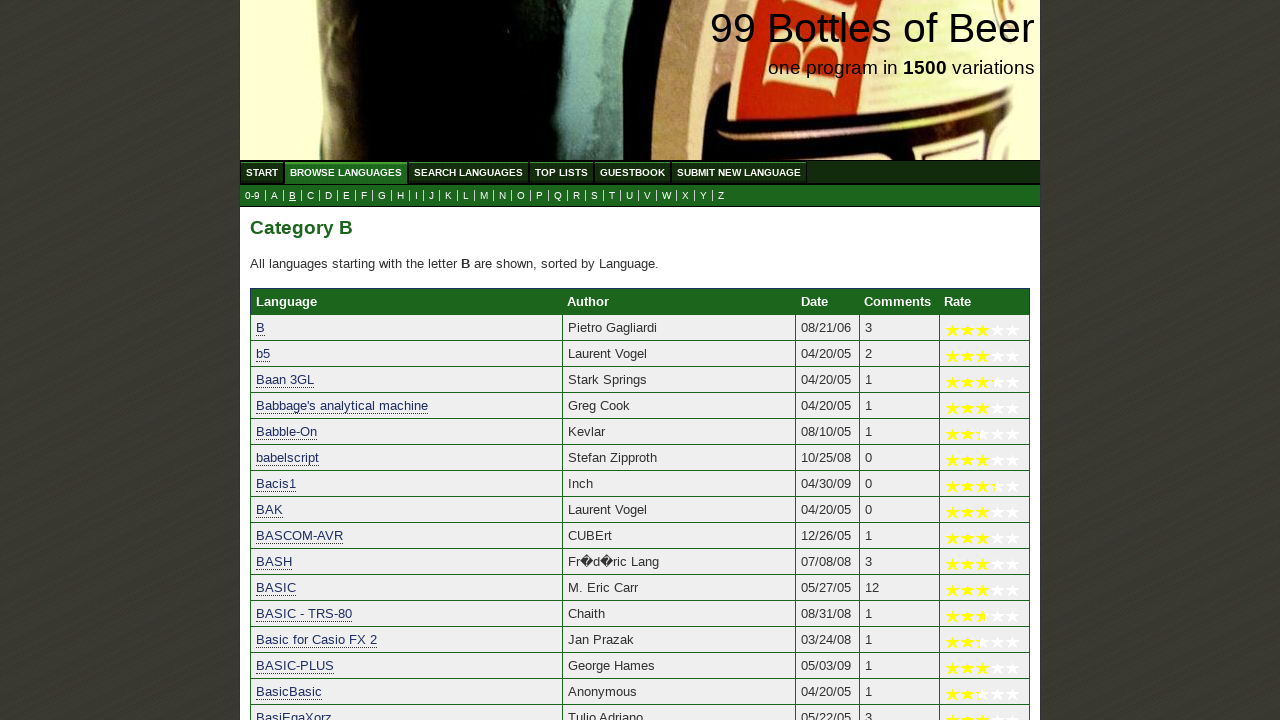

Clicked on BASIC language link at (276, 588) on a:text('BASIC')
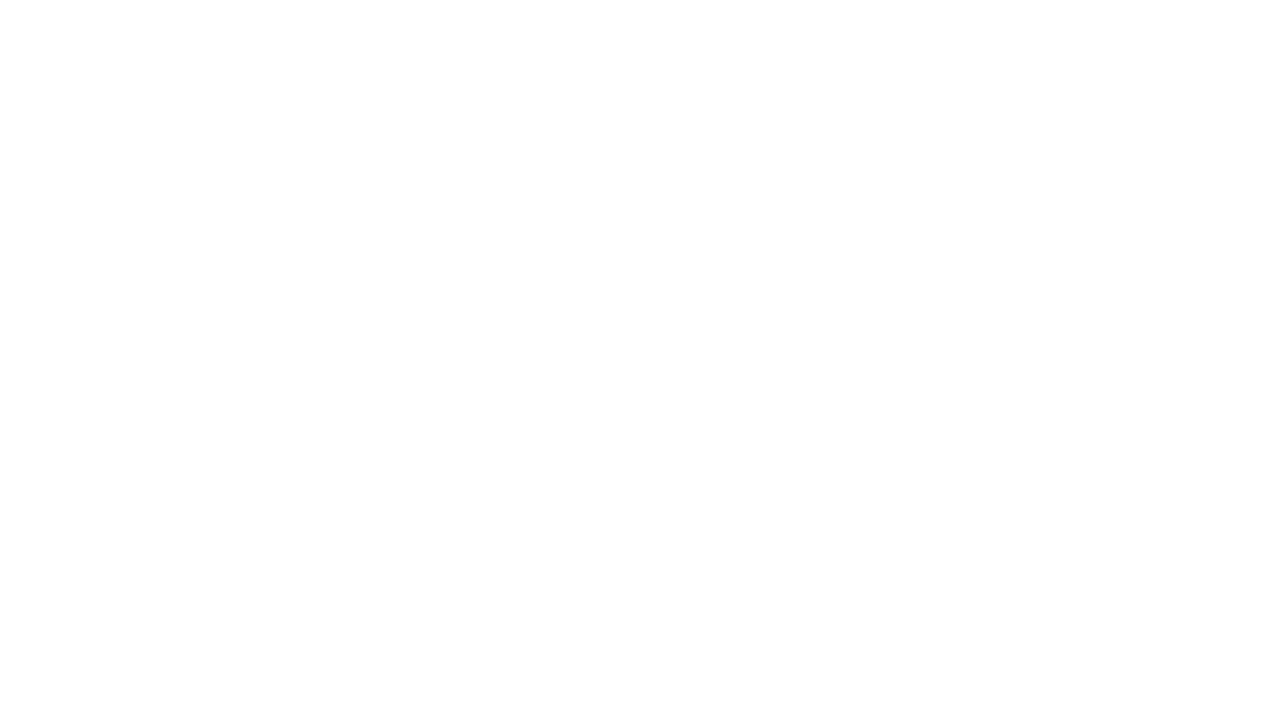

Page loaded with domcontentloaded state
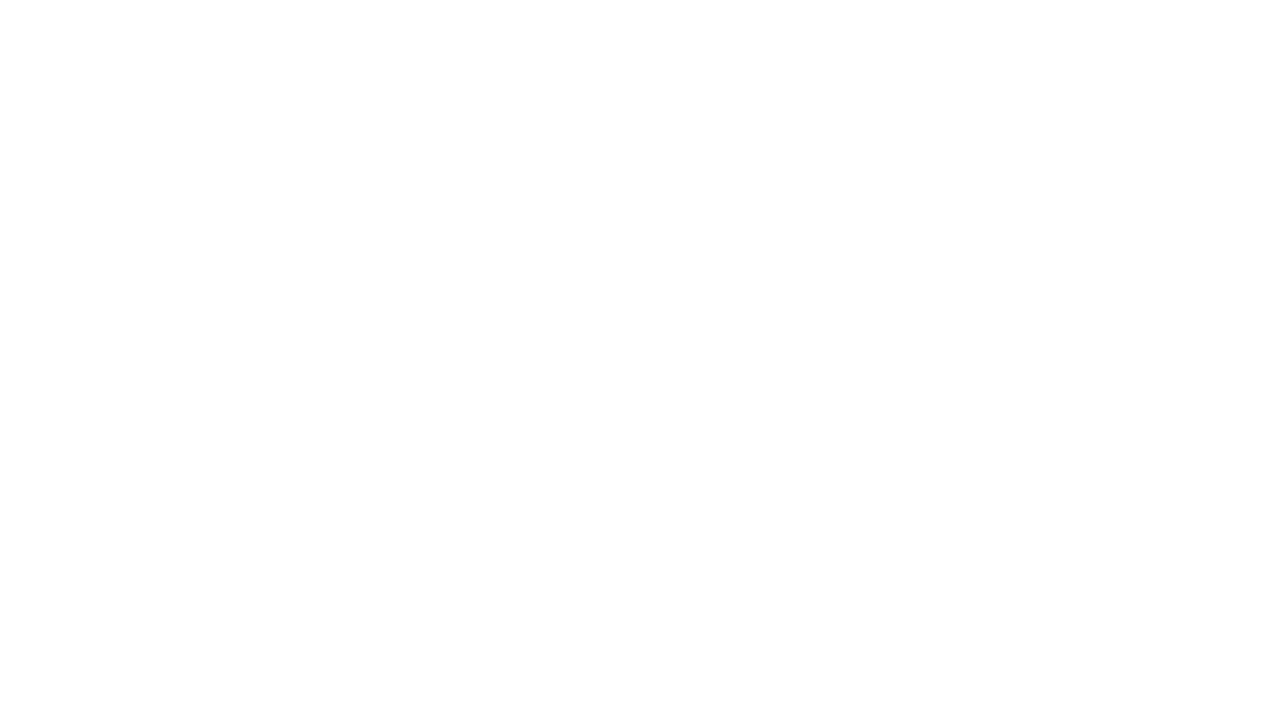

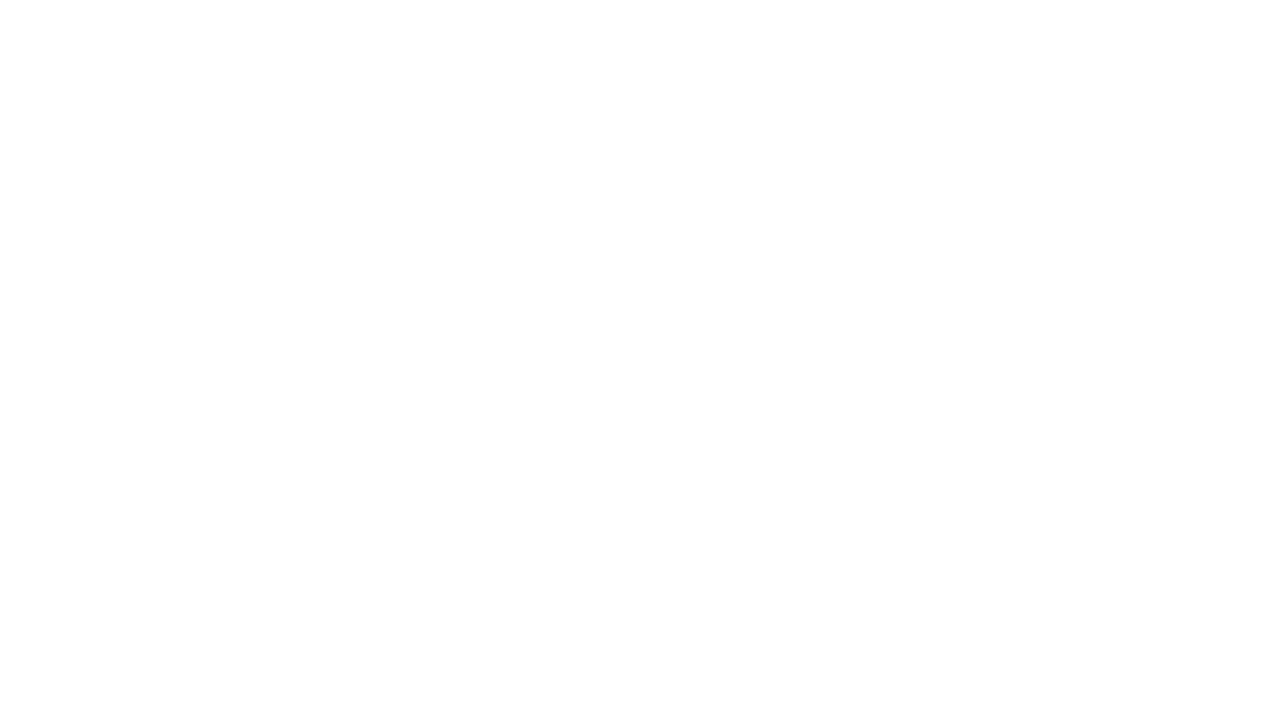